Tests browser window handling by opening a new window, switching to it, and verifying content in the child window

Starting URL: https://demoqa.com/browser-windows

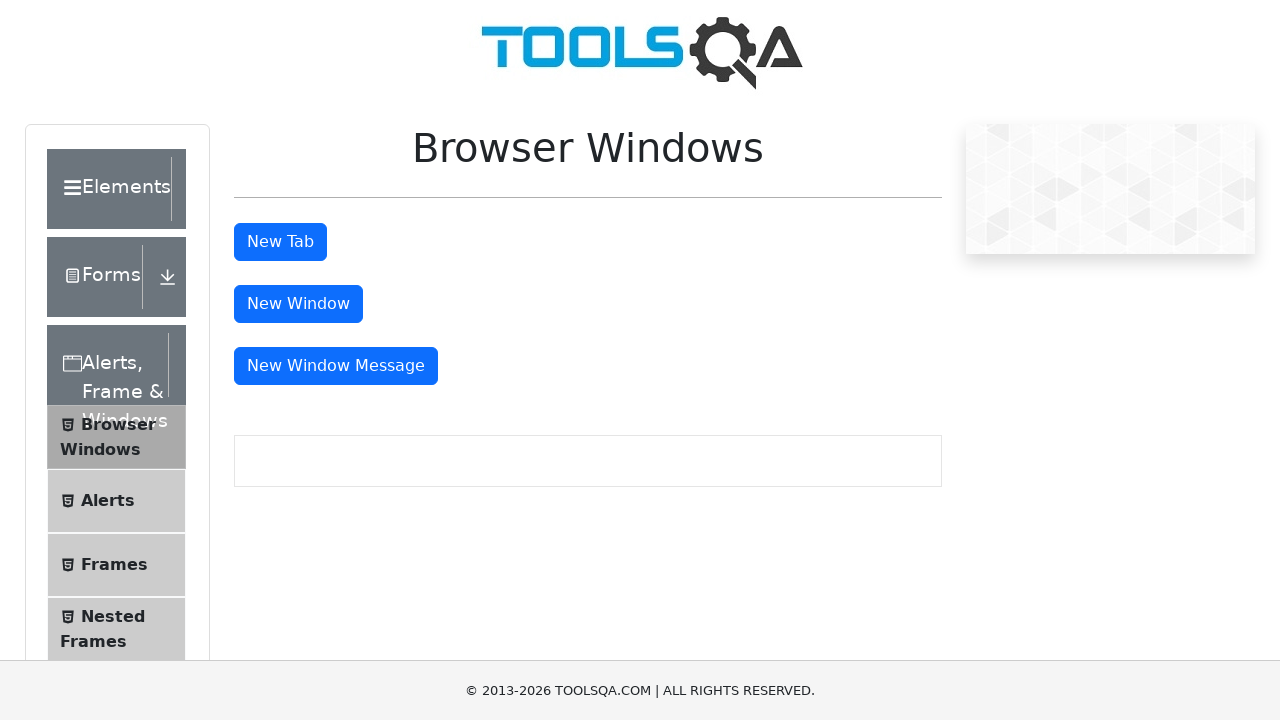

Clicked button to open new window at (298, 304) on #windowButton
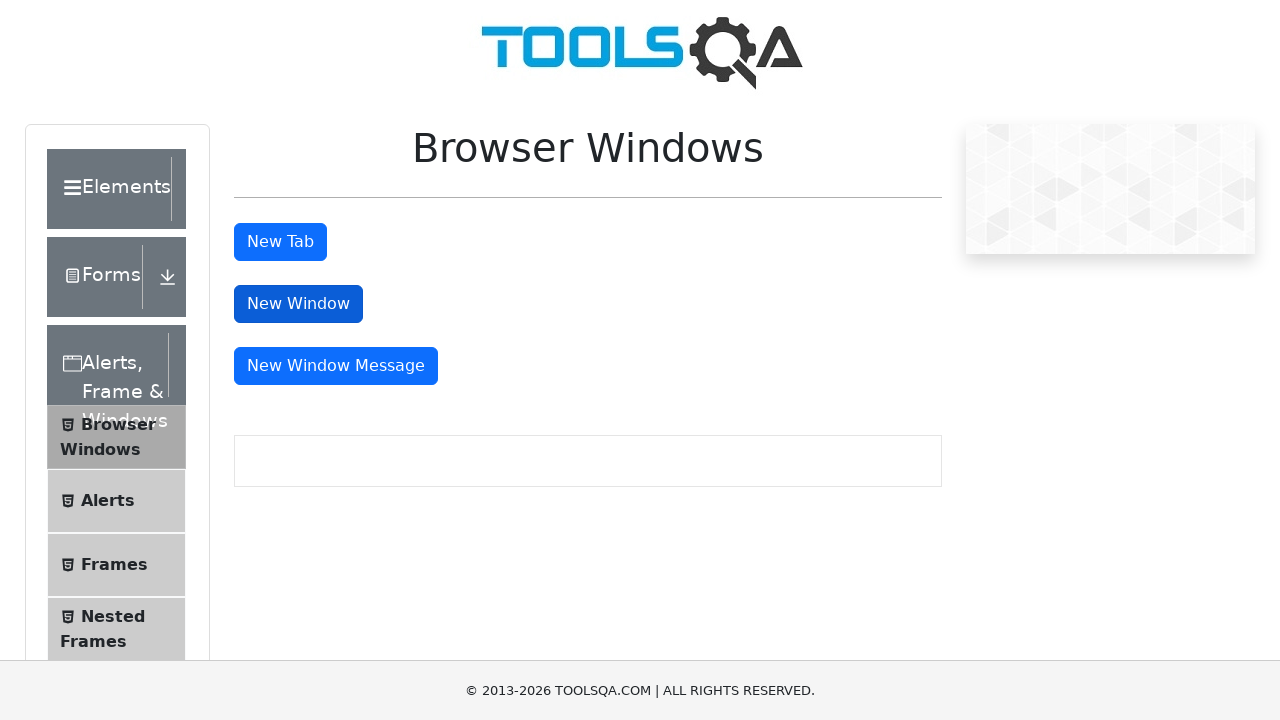

New child window opened and captured
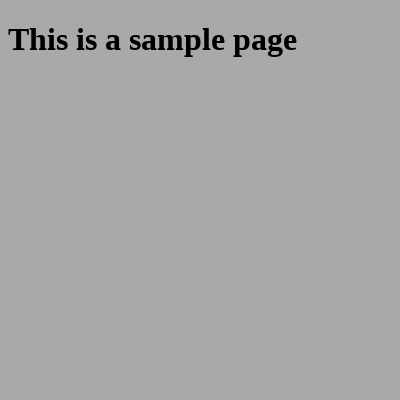

Child window finished loading
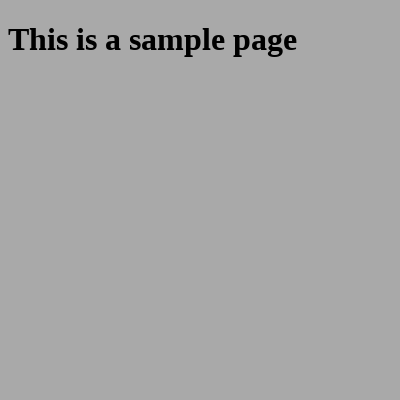

Located heading element in child window
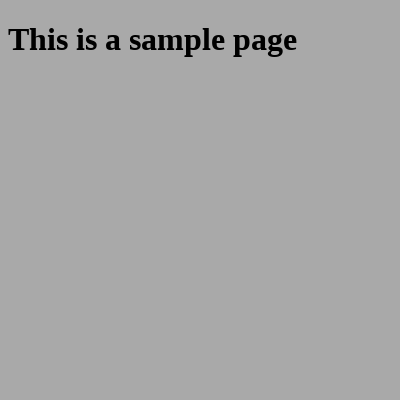

Extracted heading text: This is a sample page
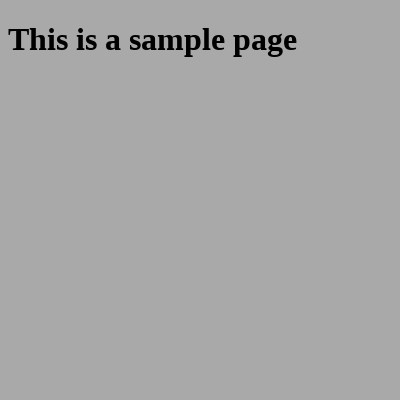

Printed child window heading to console
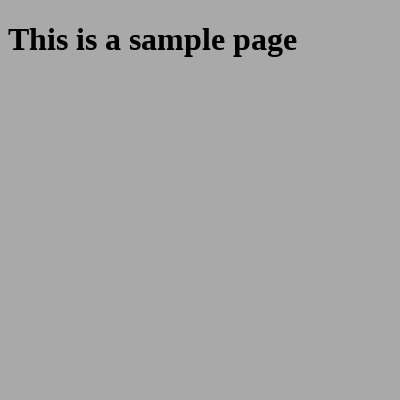

Closed the child window
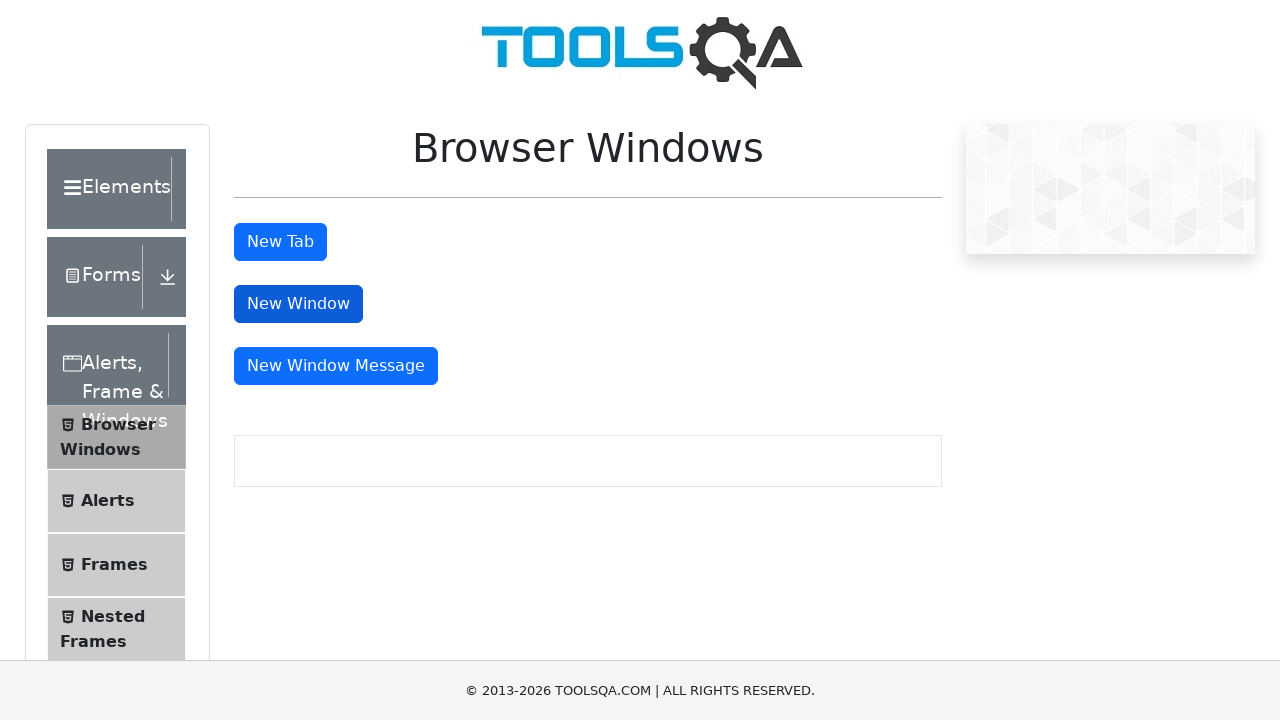

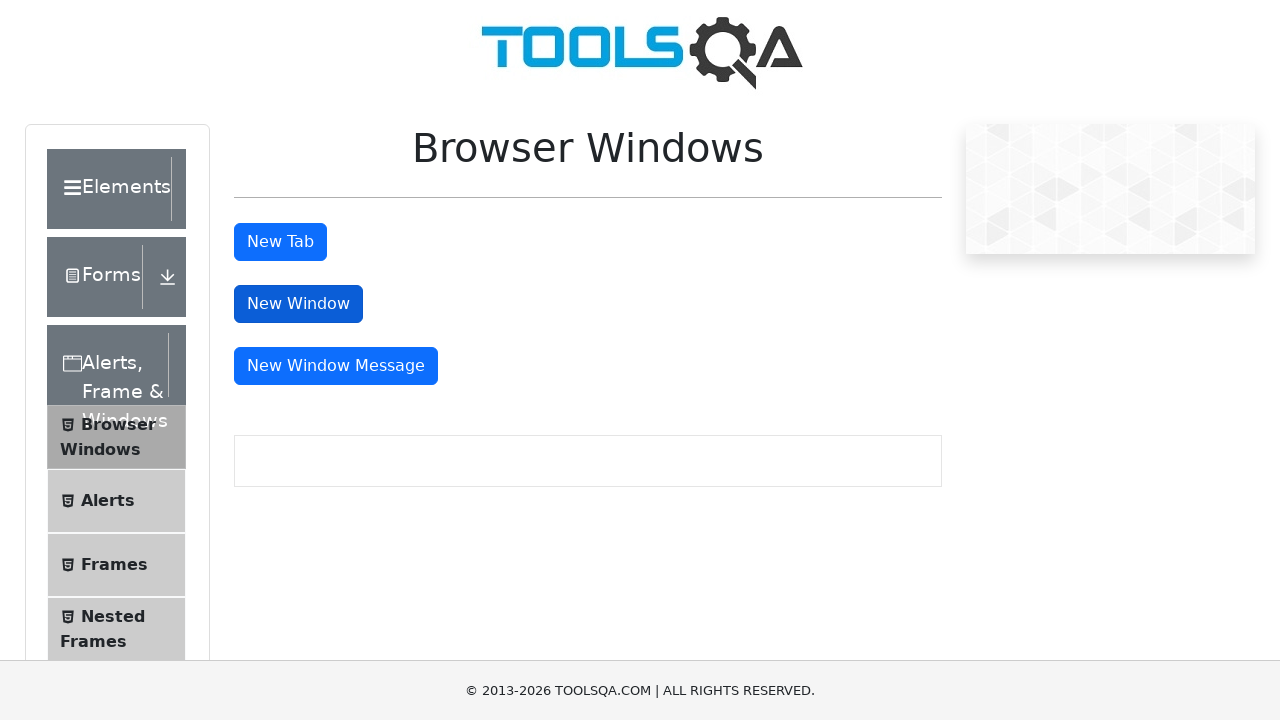